Tests triangle calculator with isosceles triangle inputs (sides 3, 3, 1) and verifies the calculated result.

Starting URL: https://www.calculator.net/triangle-calculator.html

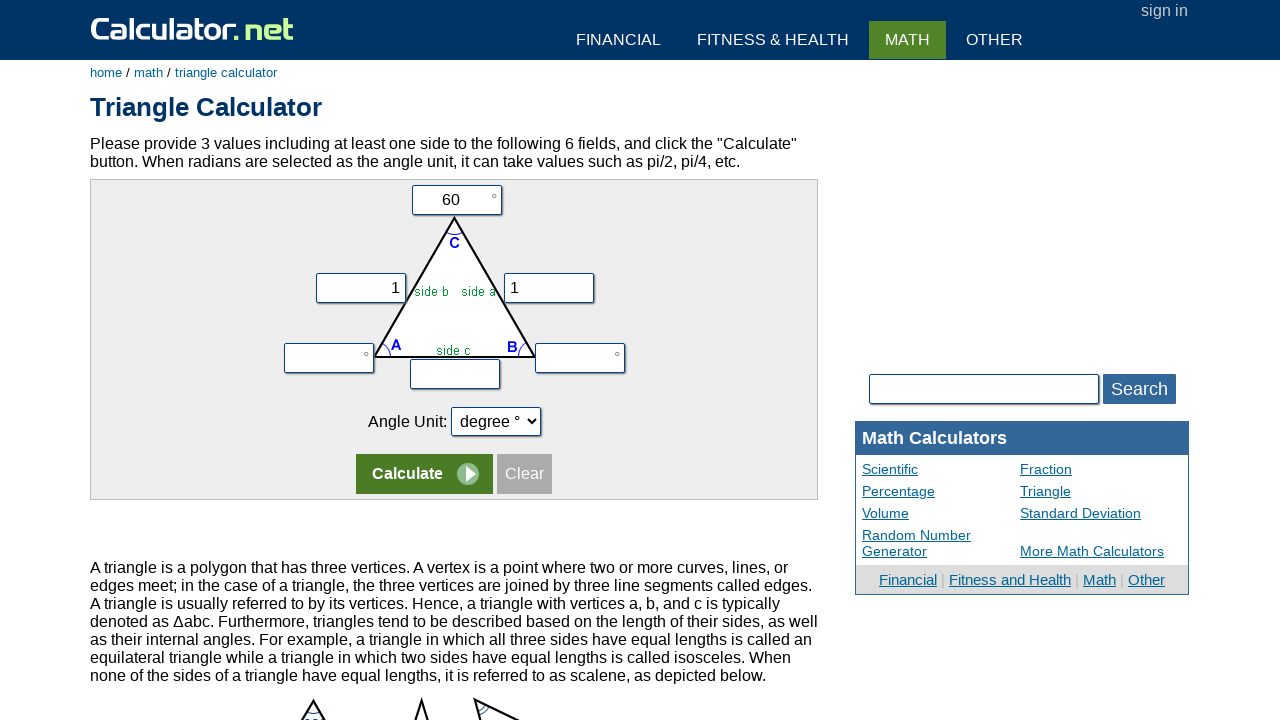

Clicked on first row of triangle calculator form at (454, 200) on form:nth-child(1) tr:nth-child(1) > td
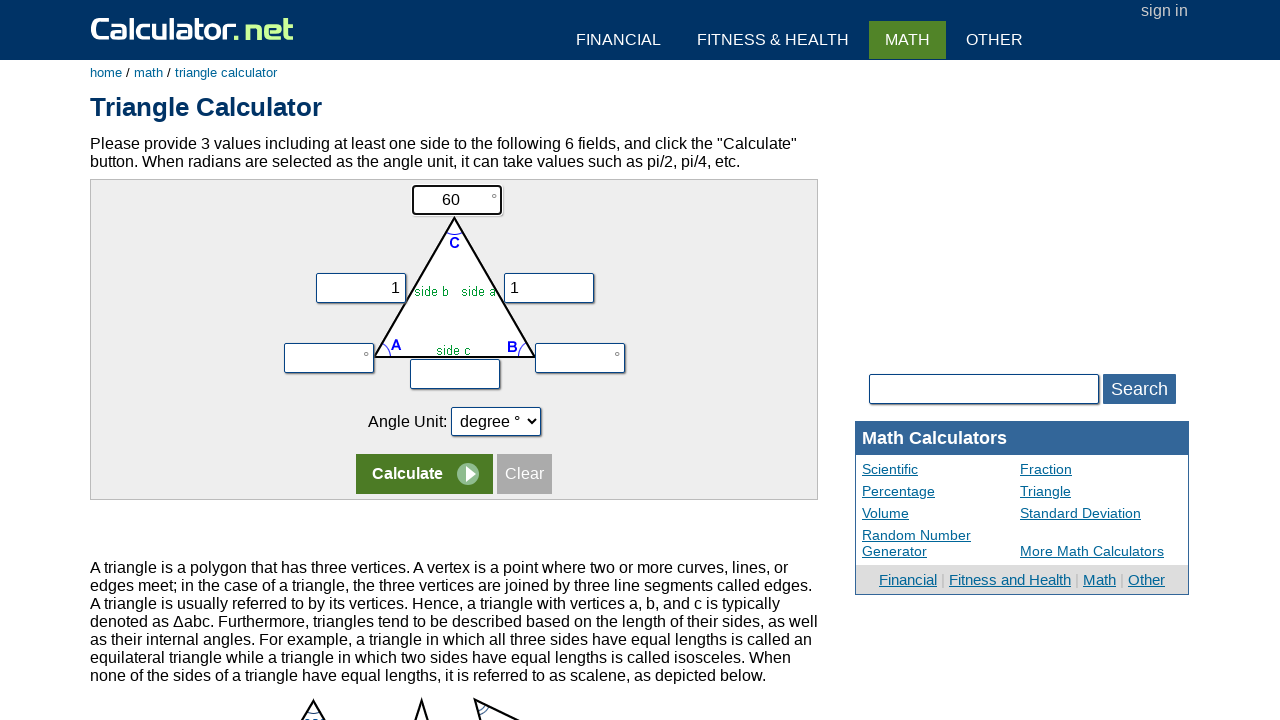

Cleared the vc (third side) input field on input[name='vc']
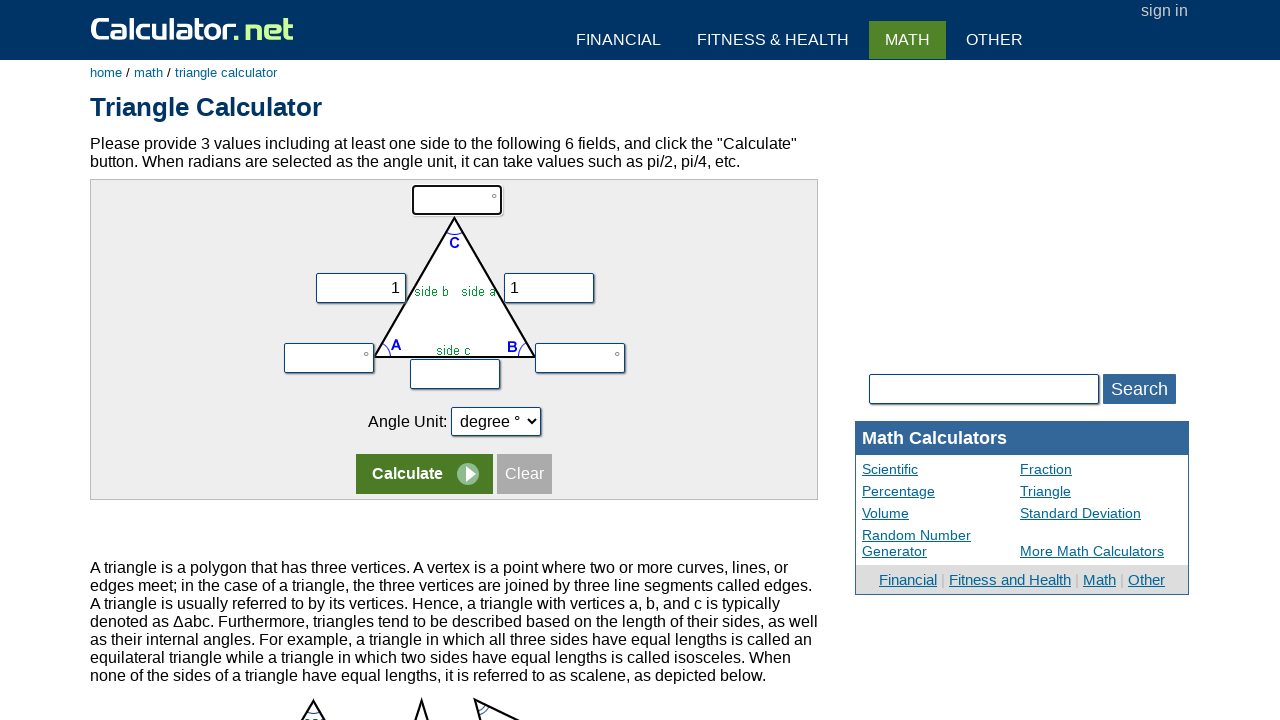

Clicked on second row of the form at (454, 279) on form:nth-child(1) tr:nth-child(2)
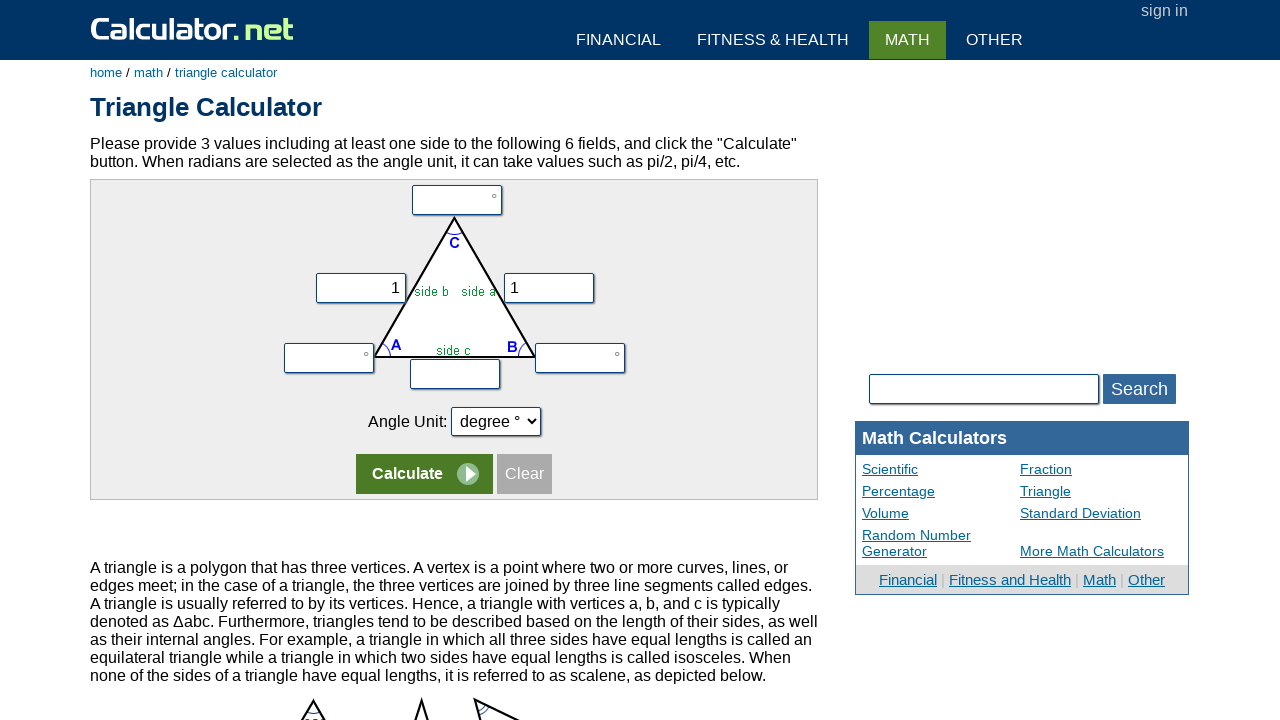

Filled first side (vx) with value 3 on input[name='vx']
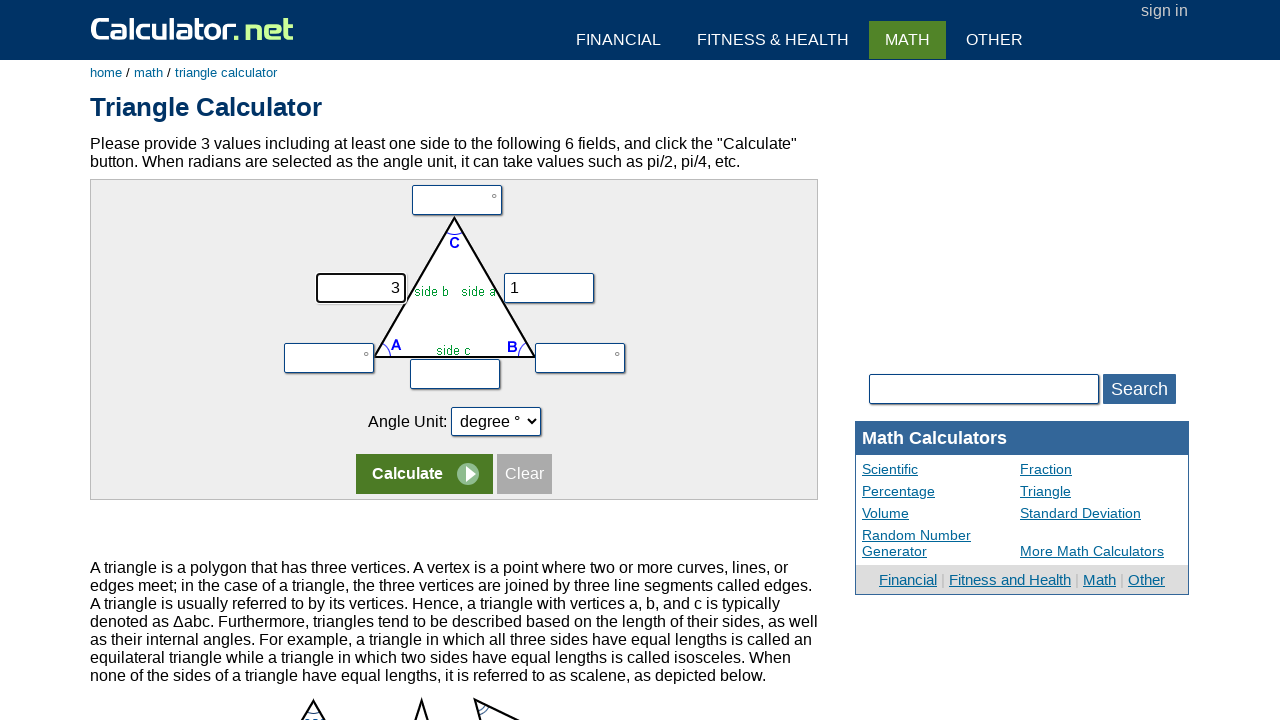

Clicked on second row again at (454, 279) on form:nth-child(1) tr:nth-child(2)
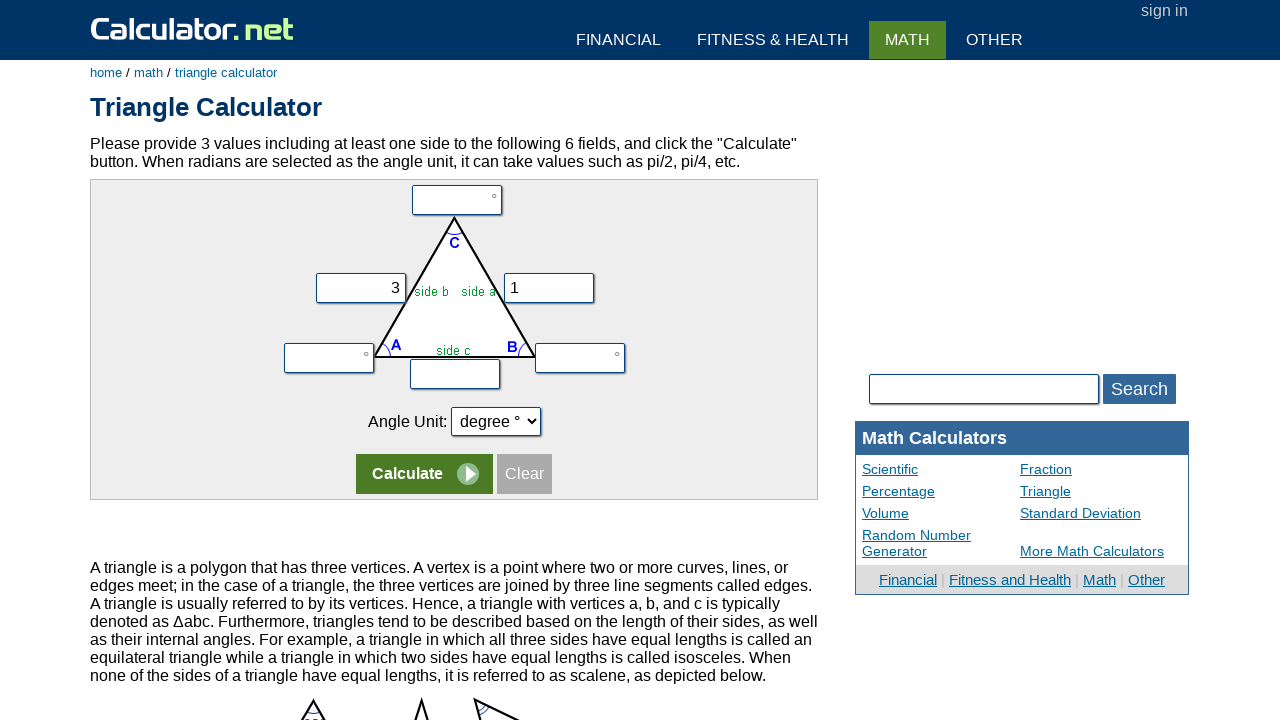

Filled second side (vy) with value 3 for isosceles triangle on input[name='vy']
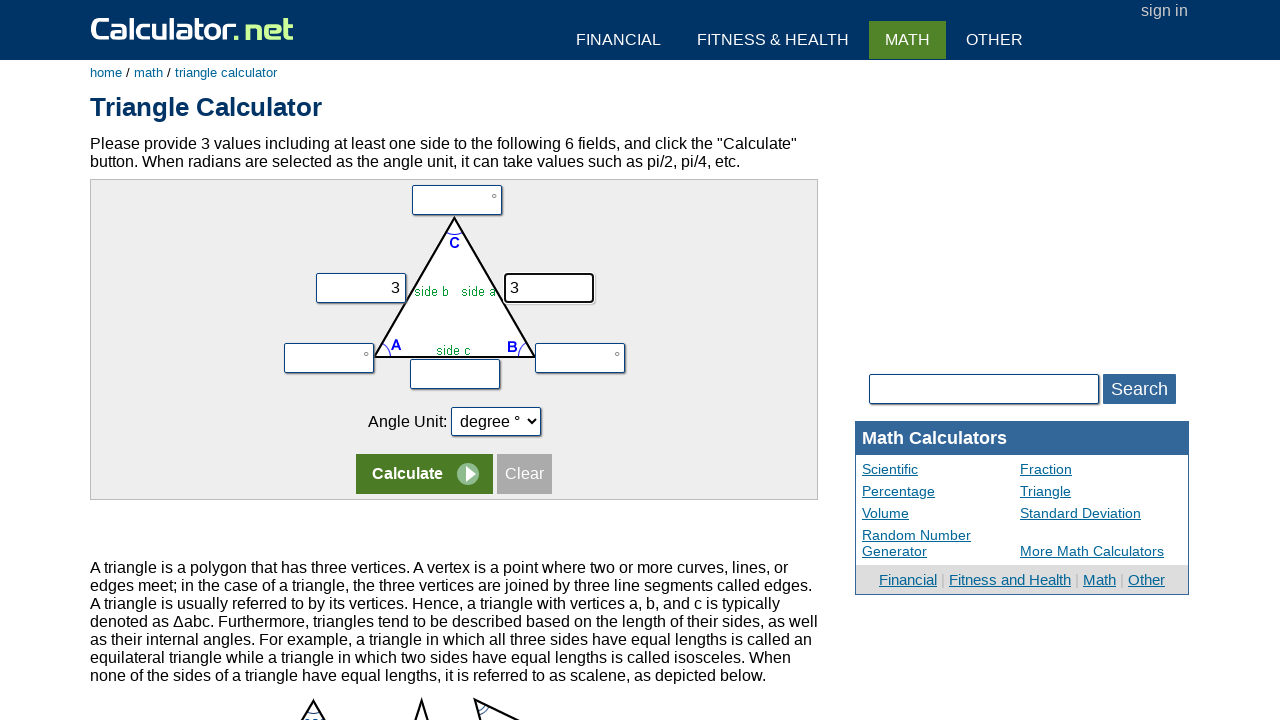

Clicked on third side (vz) input field at (455, 374) on input[name='vz']
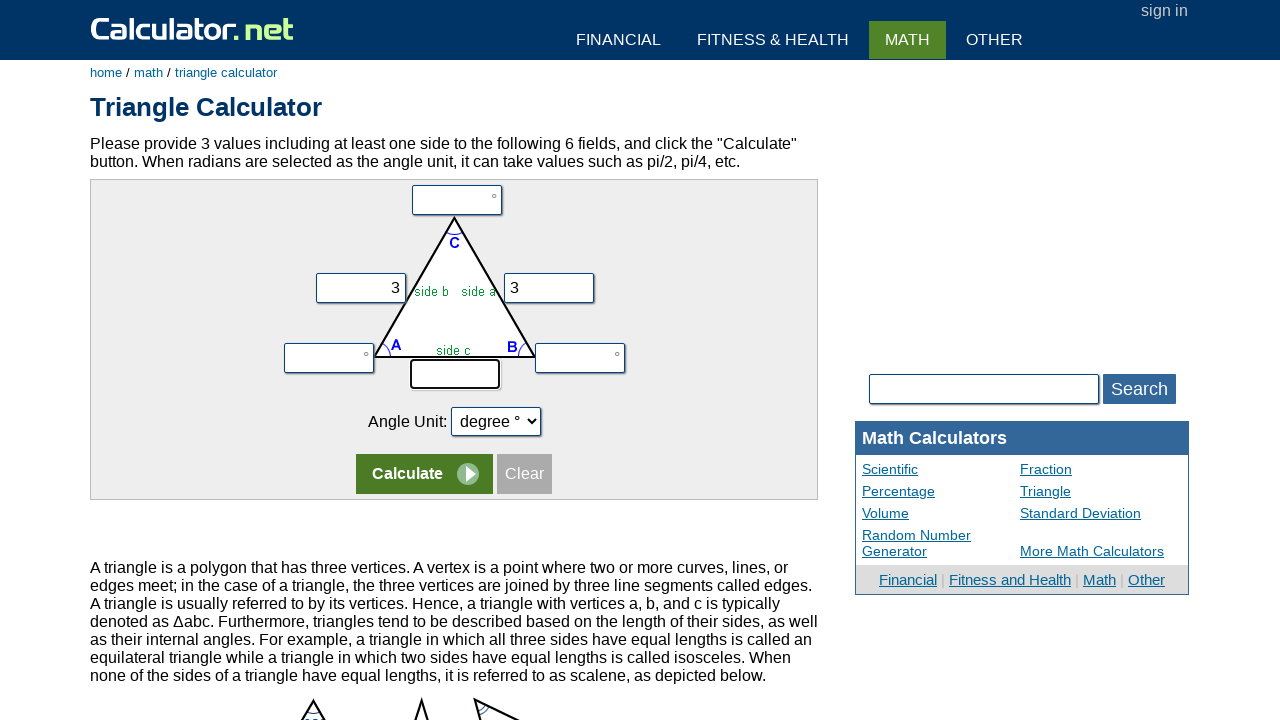

Filled third side (vz) with value 1 on input[name='vz']
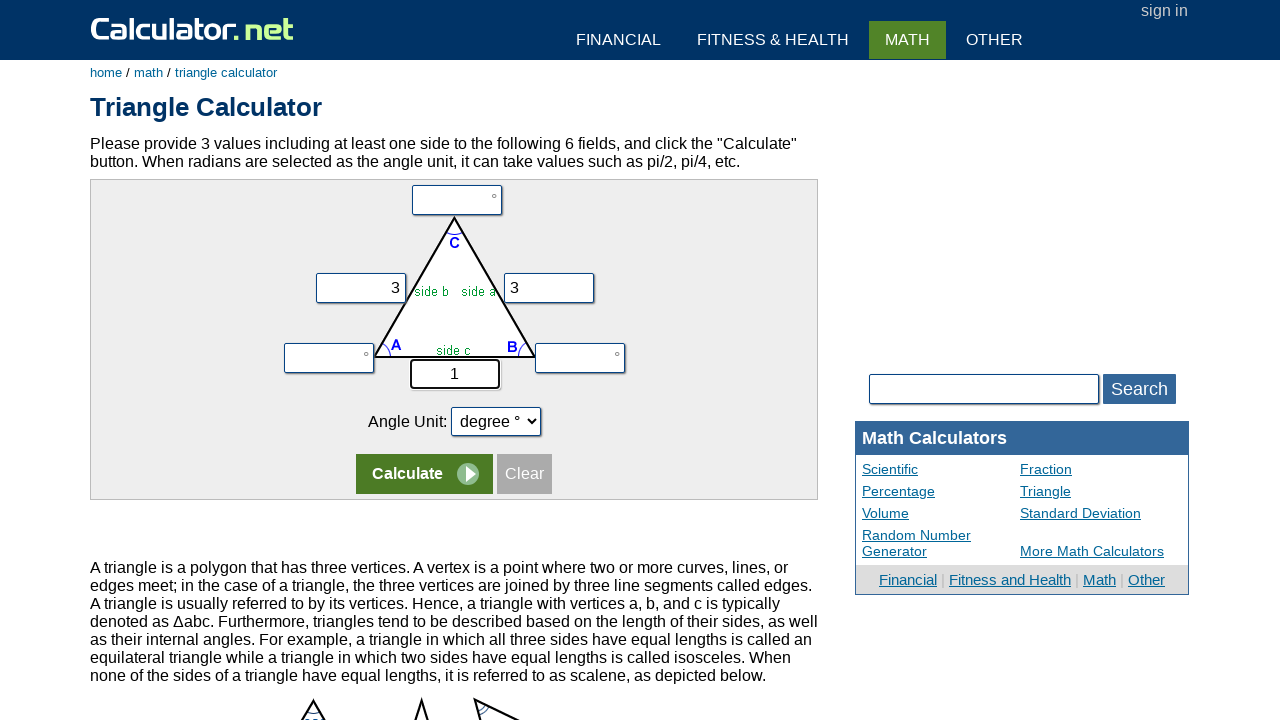

Clicked calculate button to compute triangle results at (424, 474) on input[name='x']
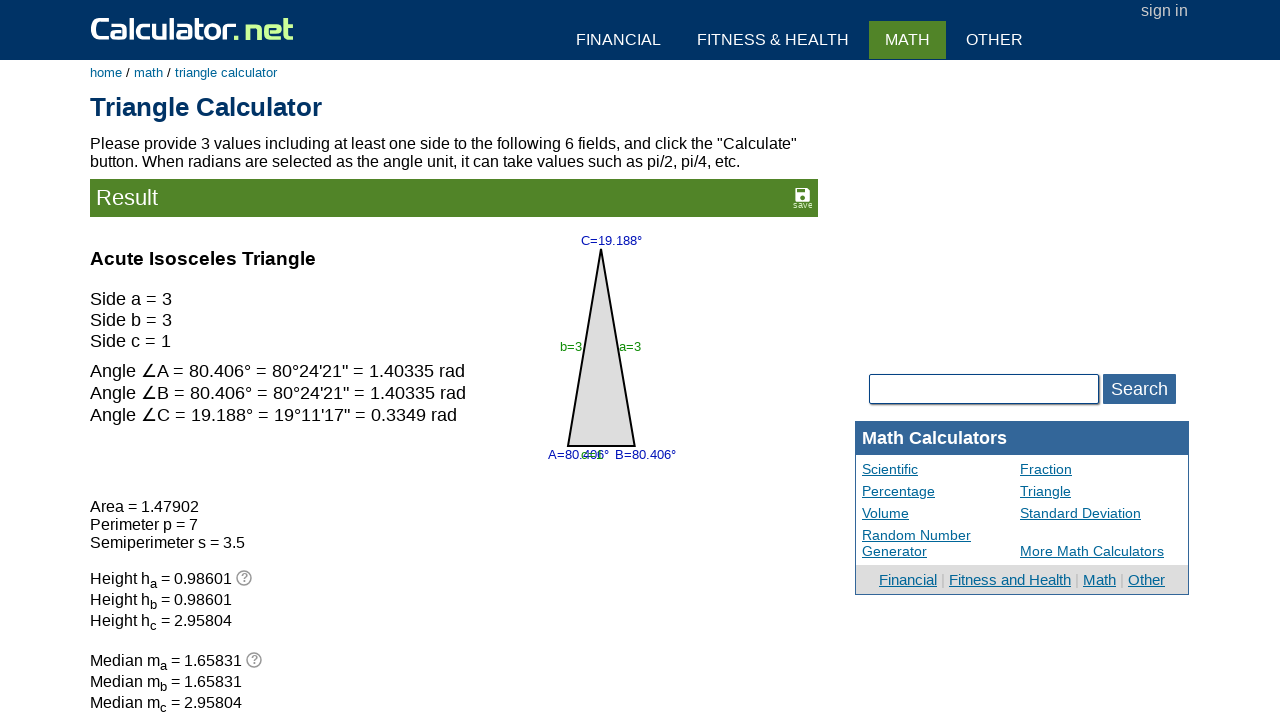

Waited for calculation results to load and display
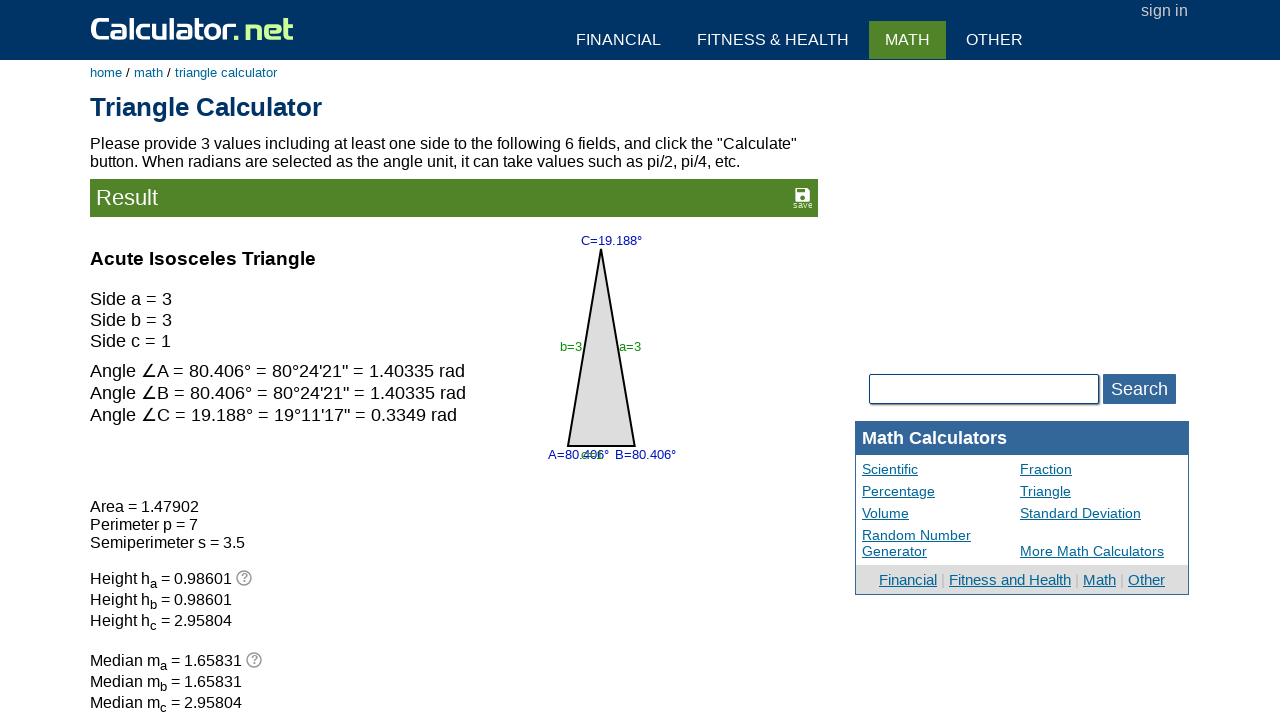

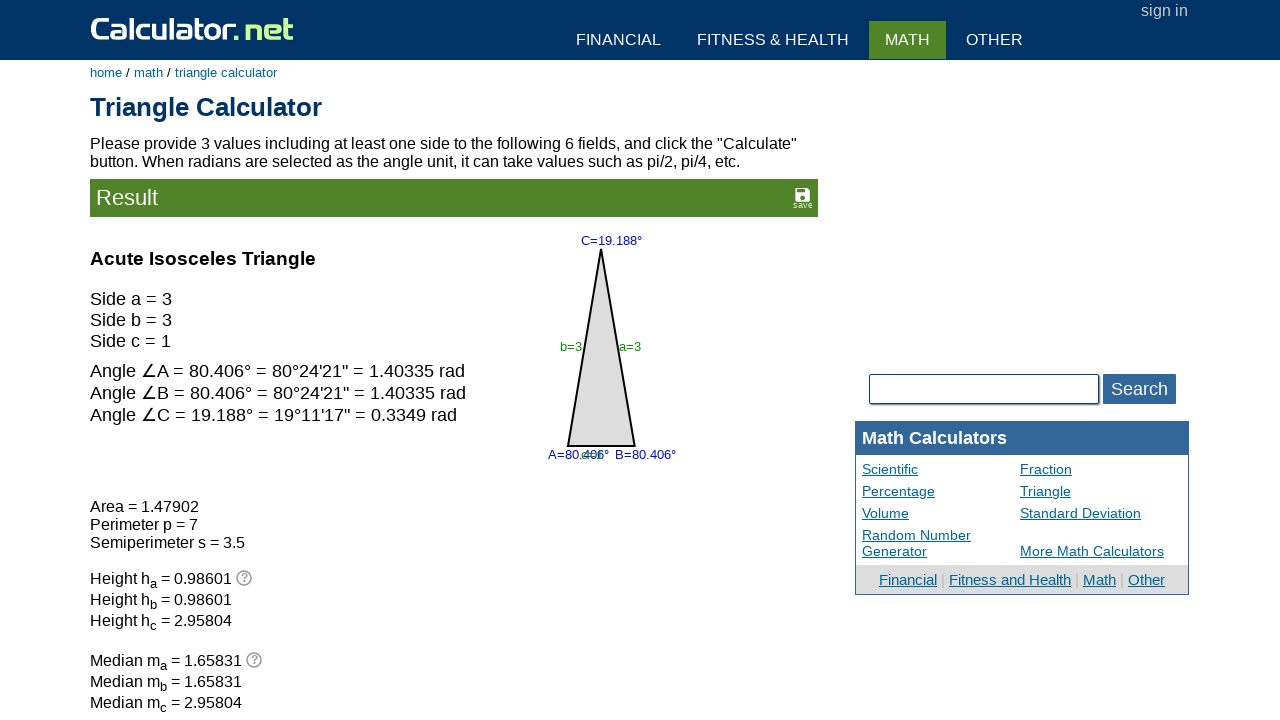